Tests dropdown selection functionality by selecting an option by its visible text from a select menu

Starting URL: https://demoqa.com/select-menu

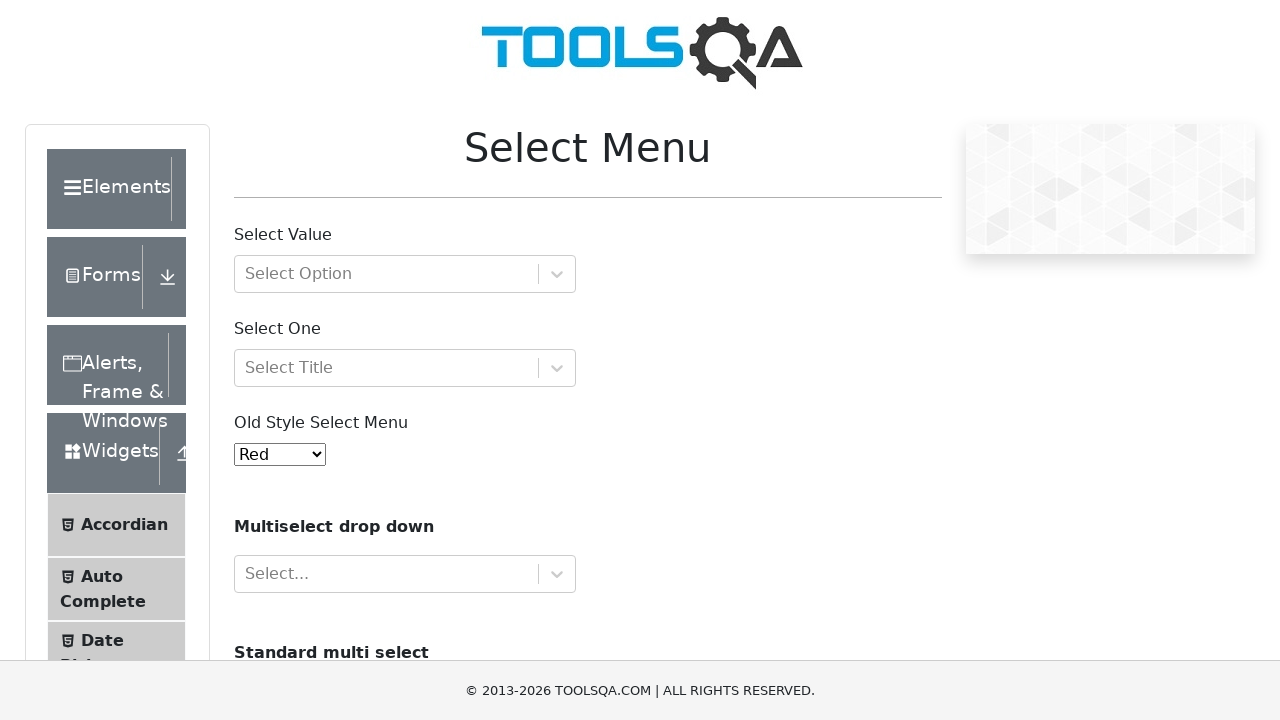

Navigated to select menu demo page
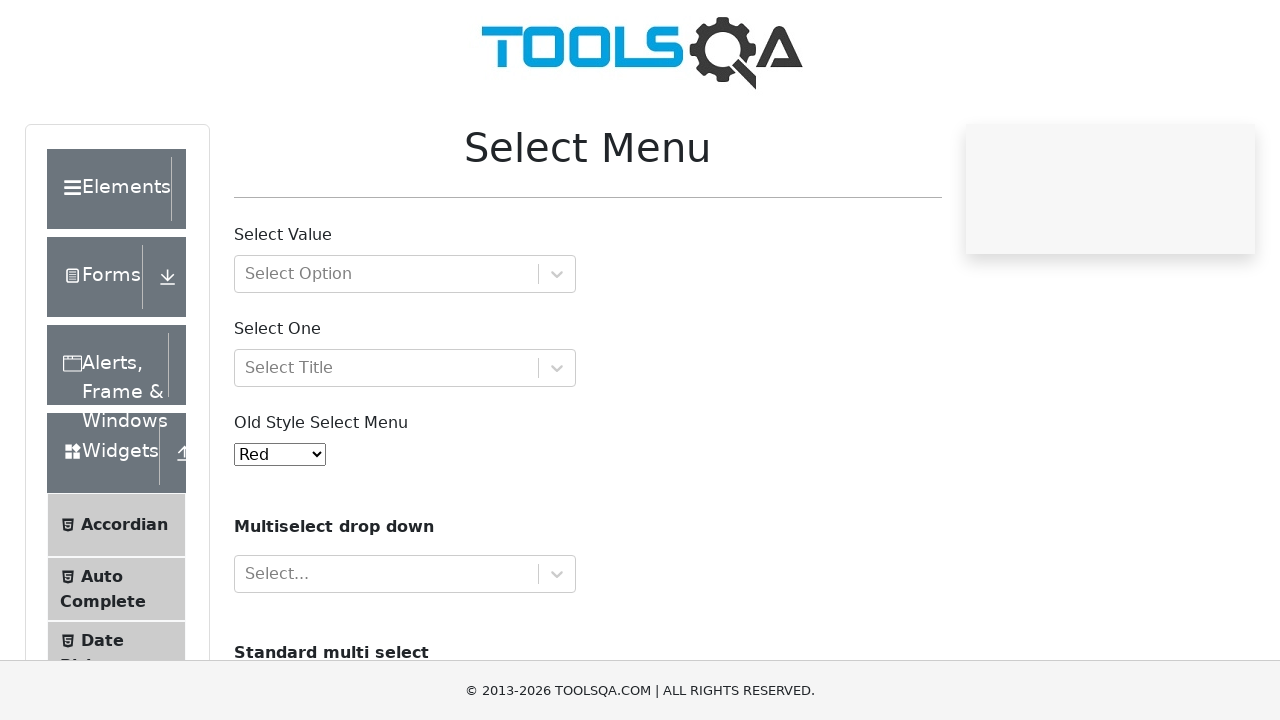

Selected 'Blue' option from the old select menu by visible text on #oldSelectMenu
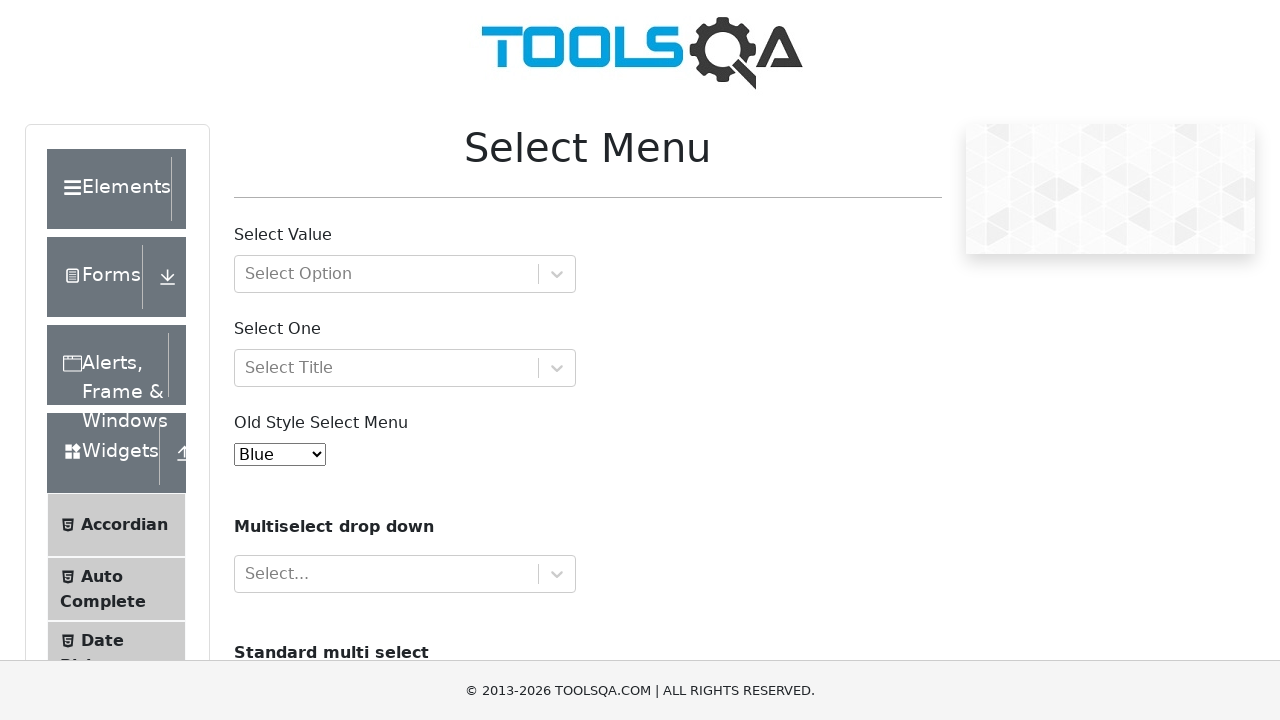

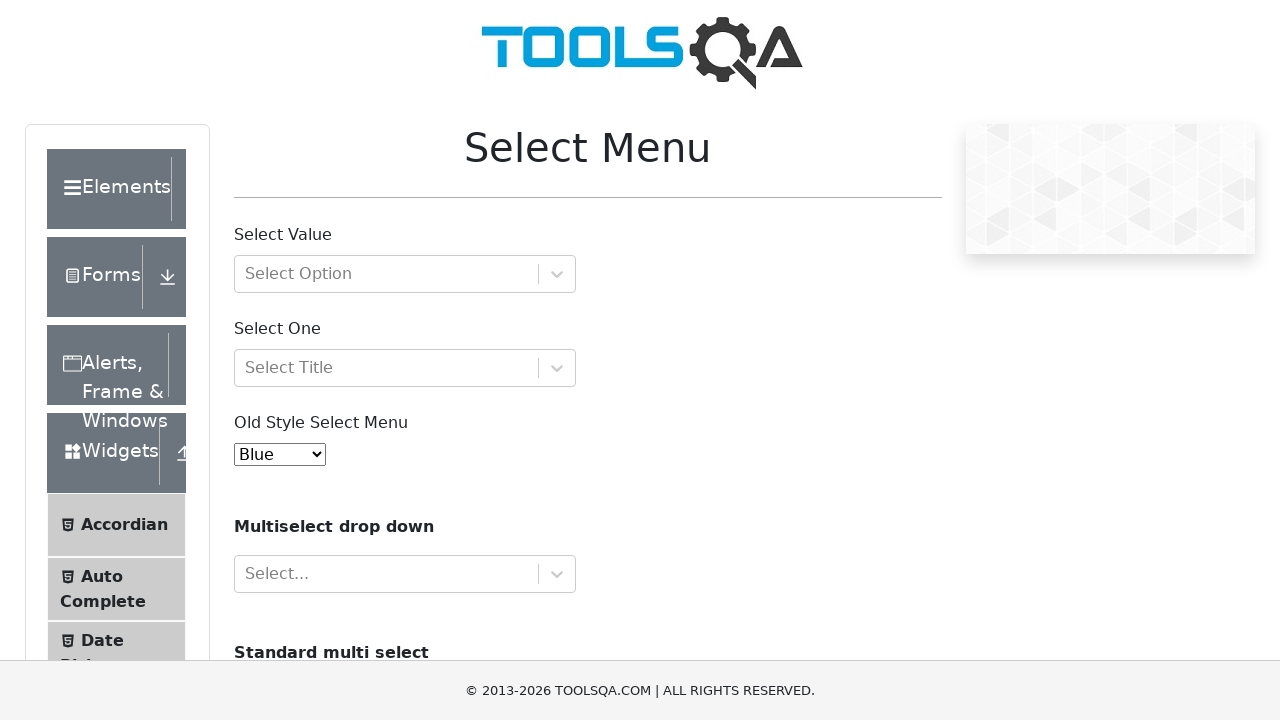